Navigates to the Purplle e-commerce website and retrieves the page title to verify the page has loaded correctly.

Starting URL: https://www.purplle.com/

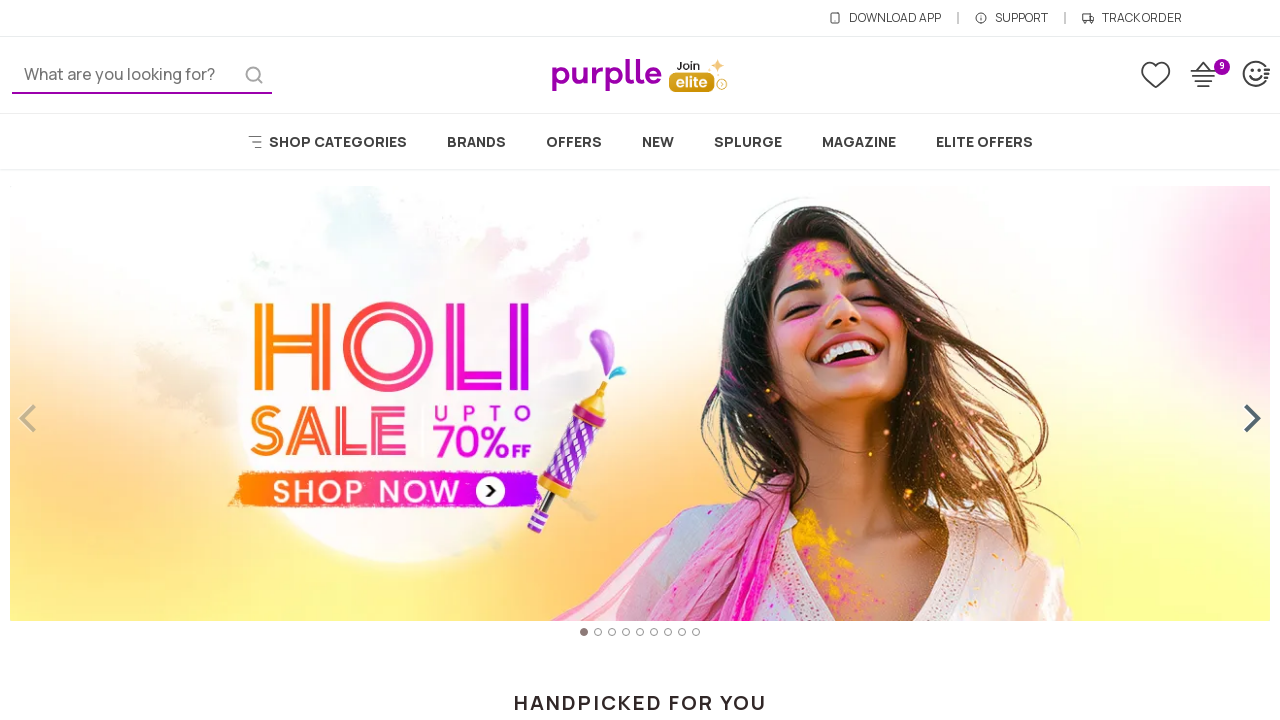

Navigated to Purplle e-commerce website
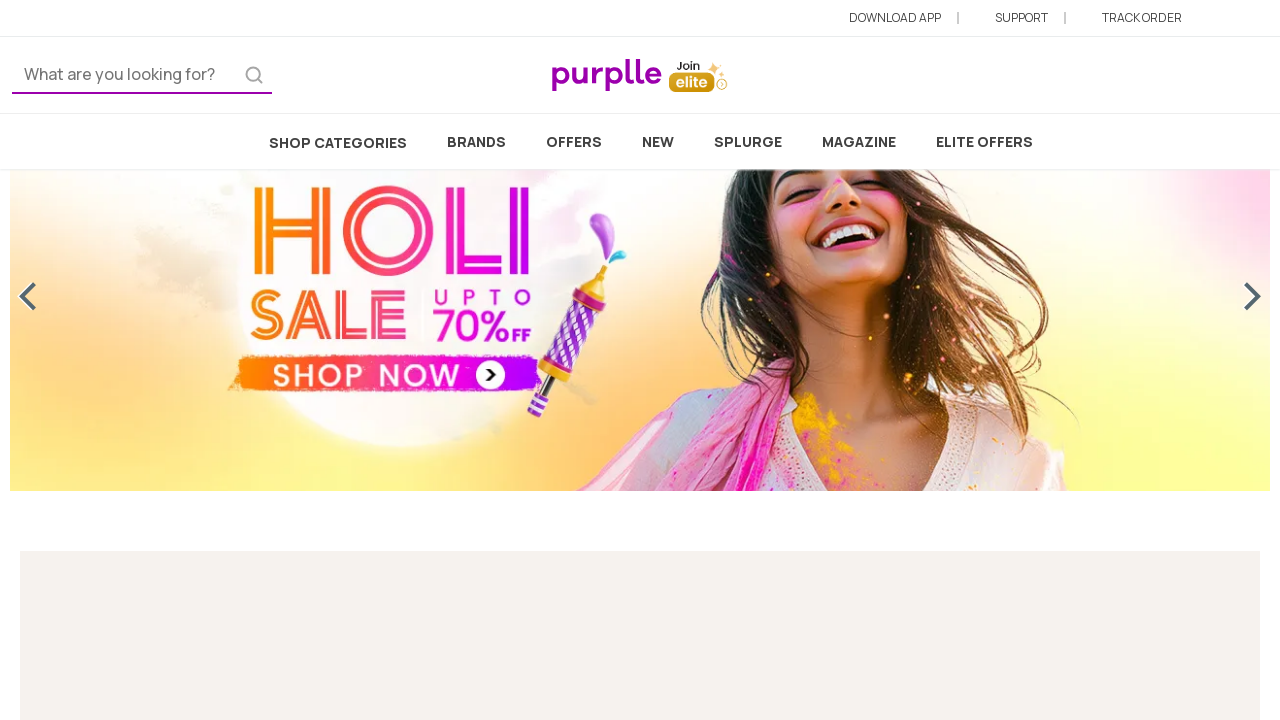

Page DOM content loaded
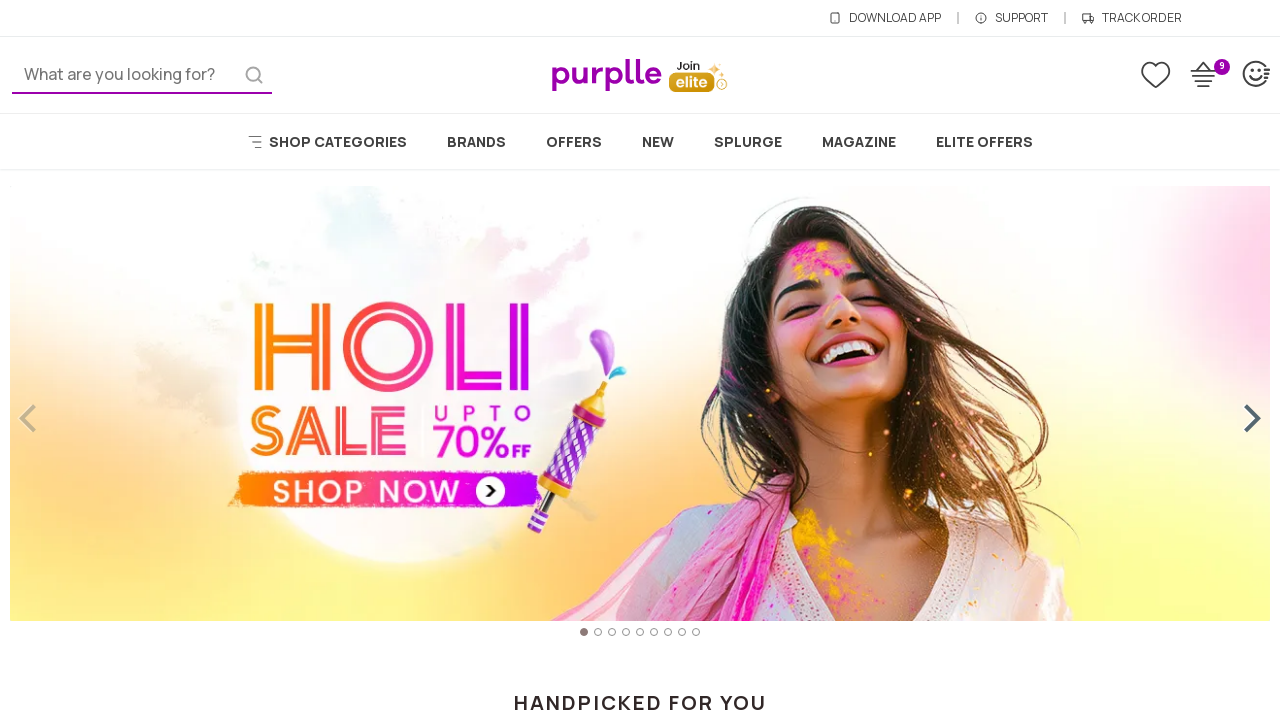

Retrieved page title: Buy Beauty & Cosmetic Products Online In India at Best Price | Purplle.com
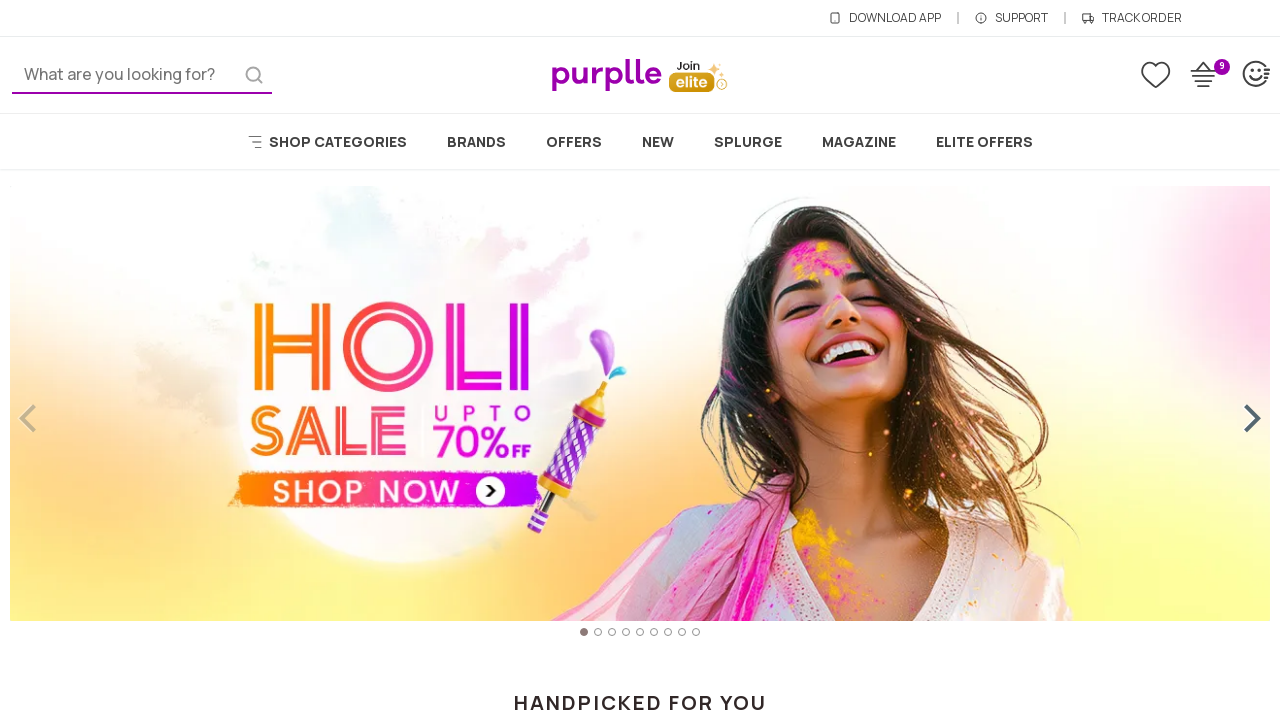

Printed page title to console
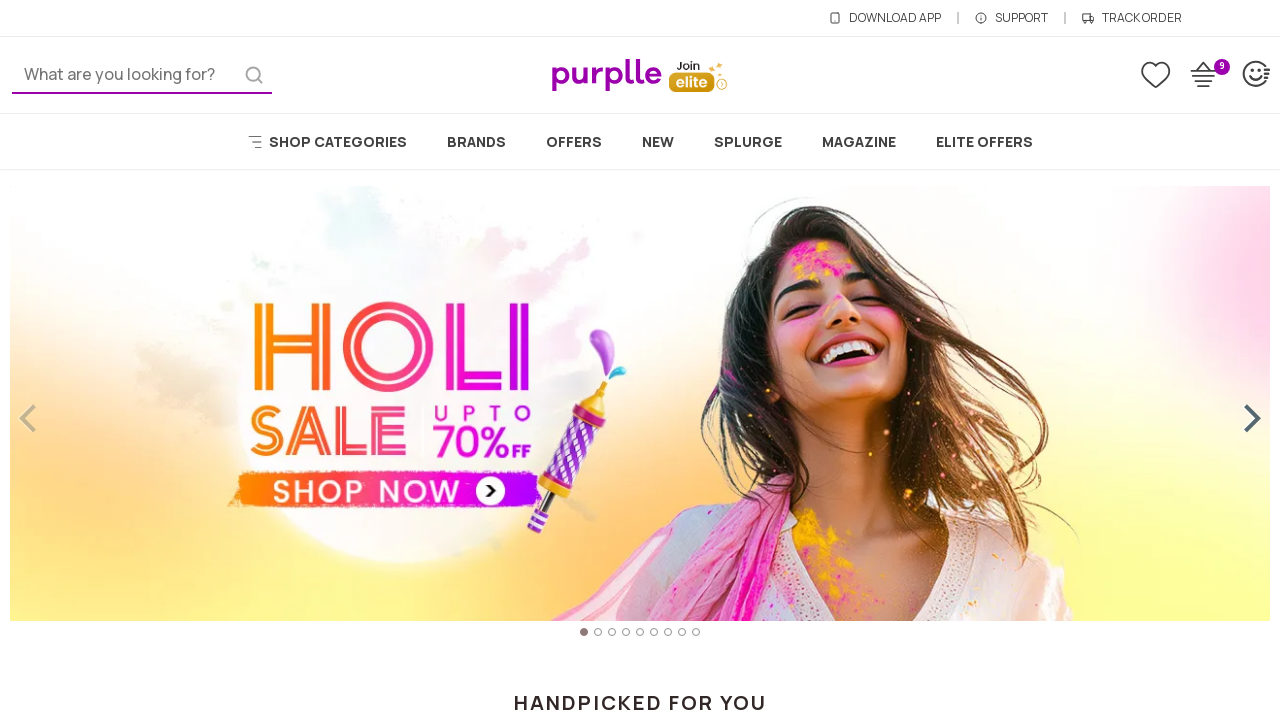

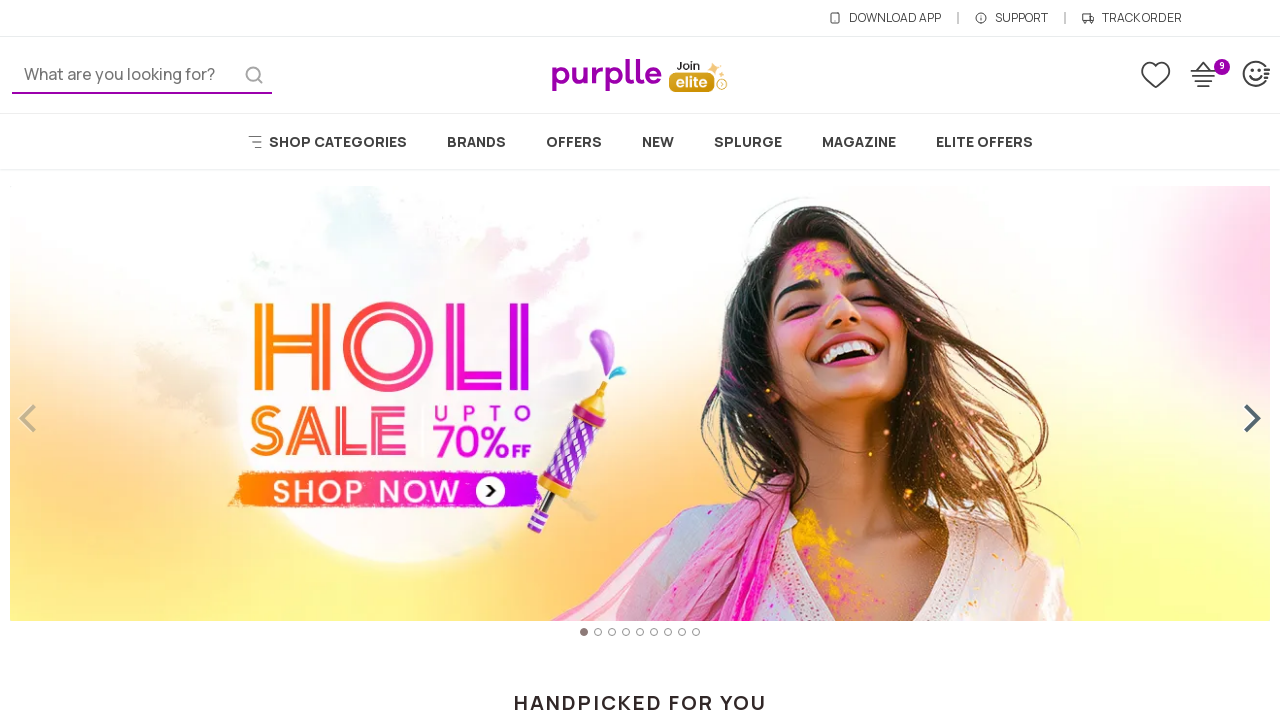